Tests a registration form by filling in personal information fields including first name, last name, username, email, and password with randomly generated values.

Starting URL: https://practice.cydeo.com/registration_form

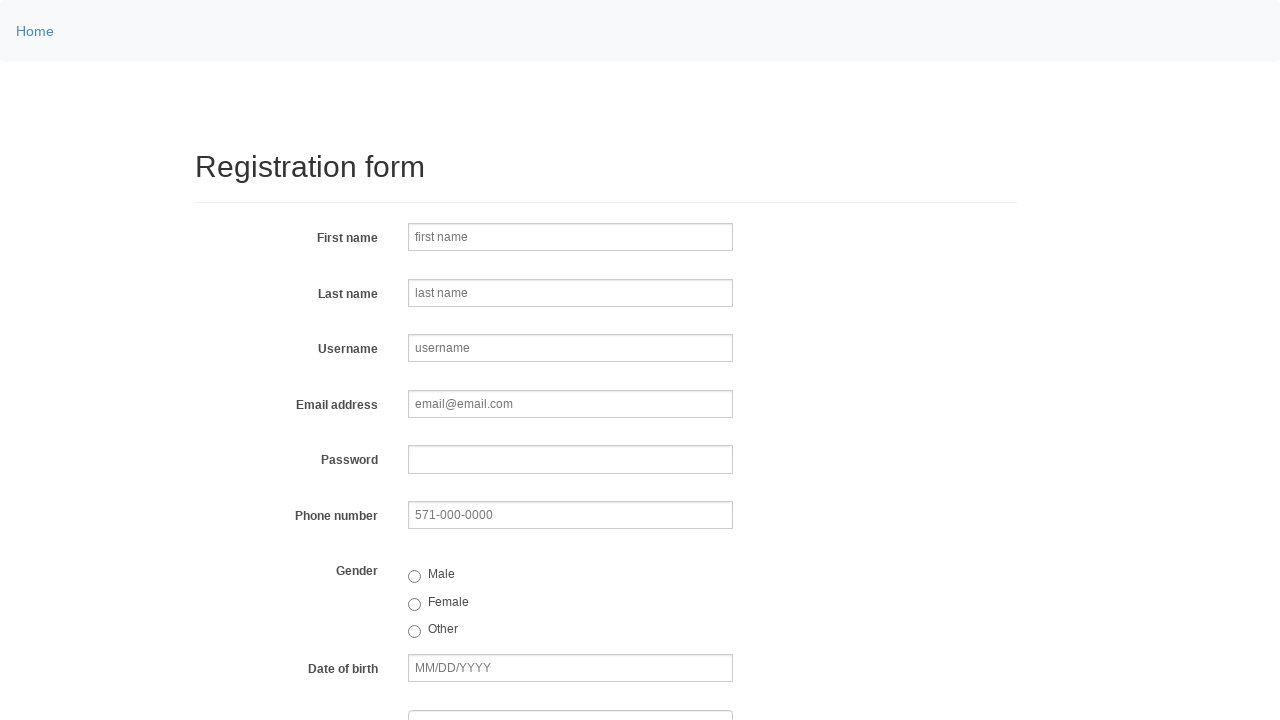

Filled first name field with 'Jennifer' on input[name='firstname']
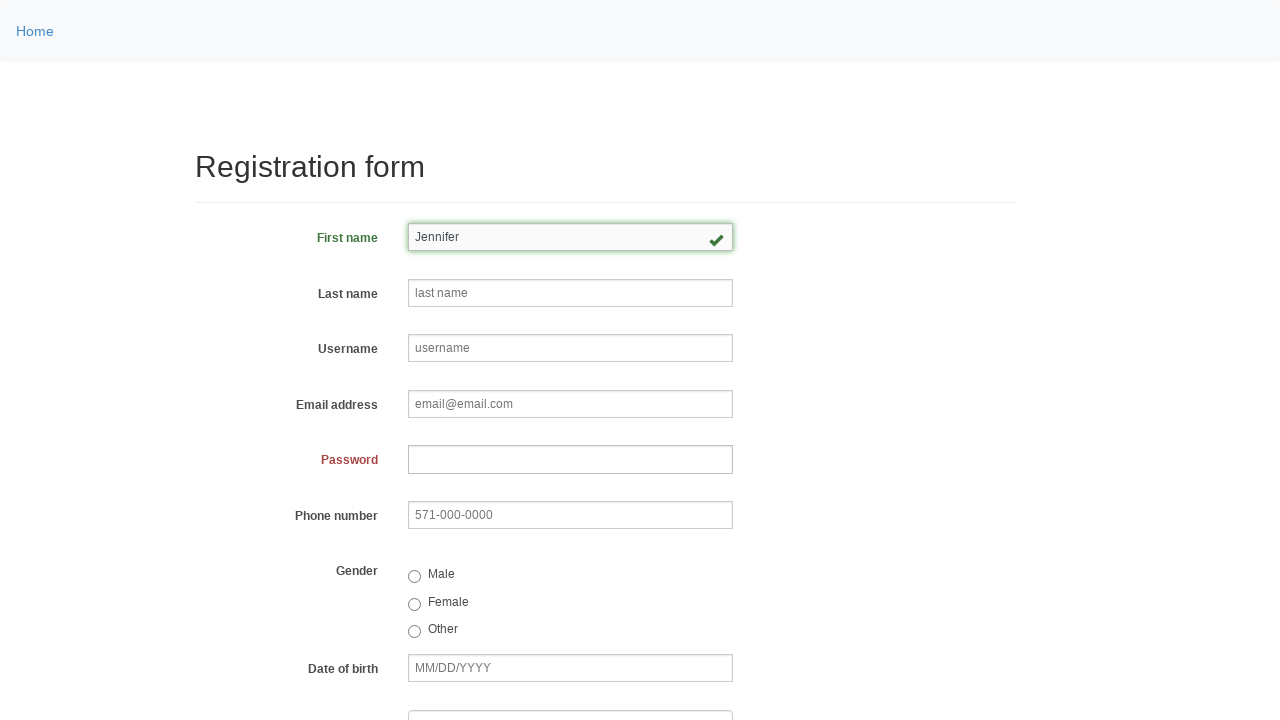

Filled last name field with 'Thompson' on input[name='lastname']
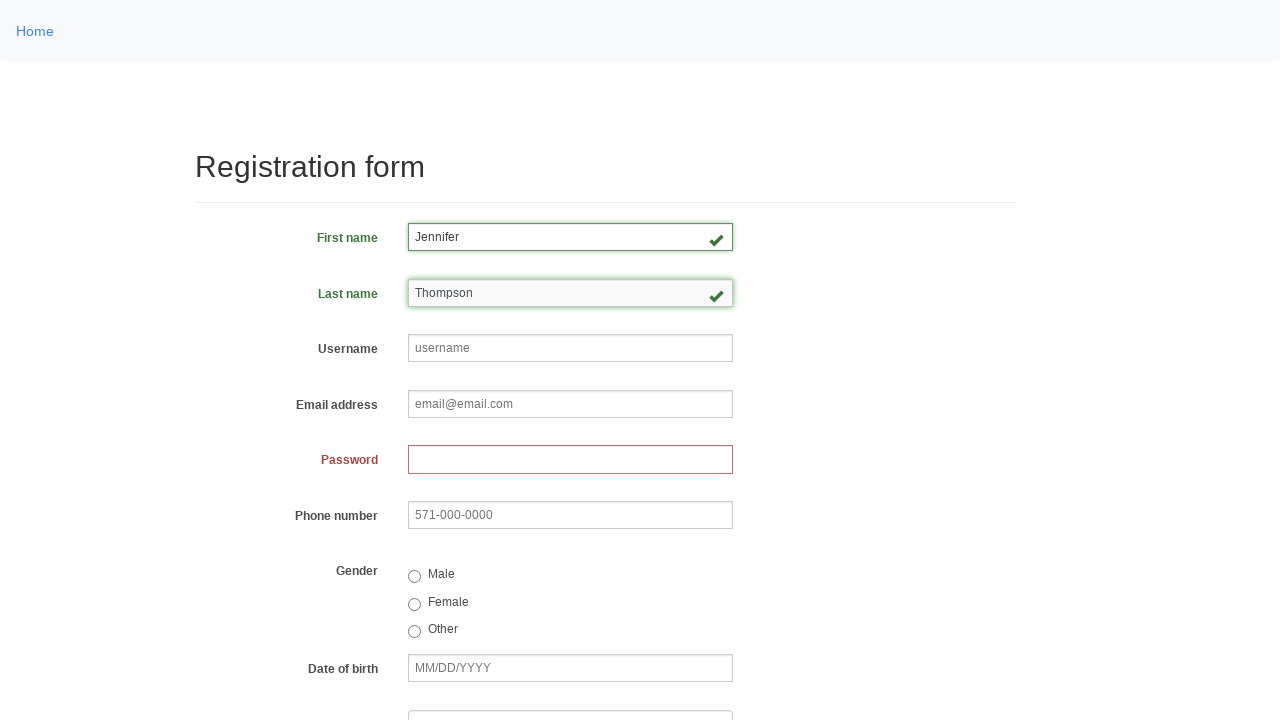

Filled username field with 'helpdesk785' on input[name='username']
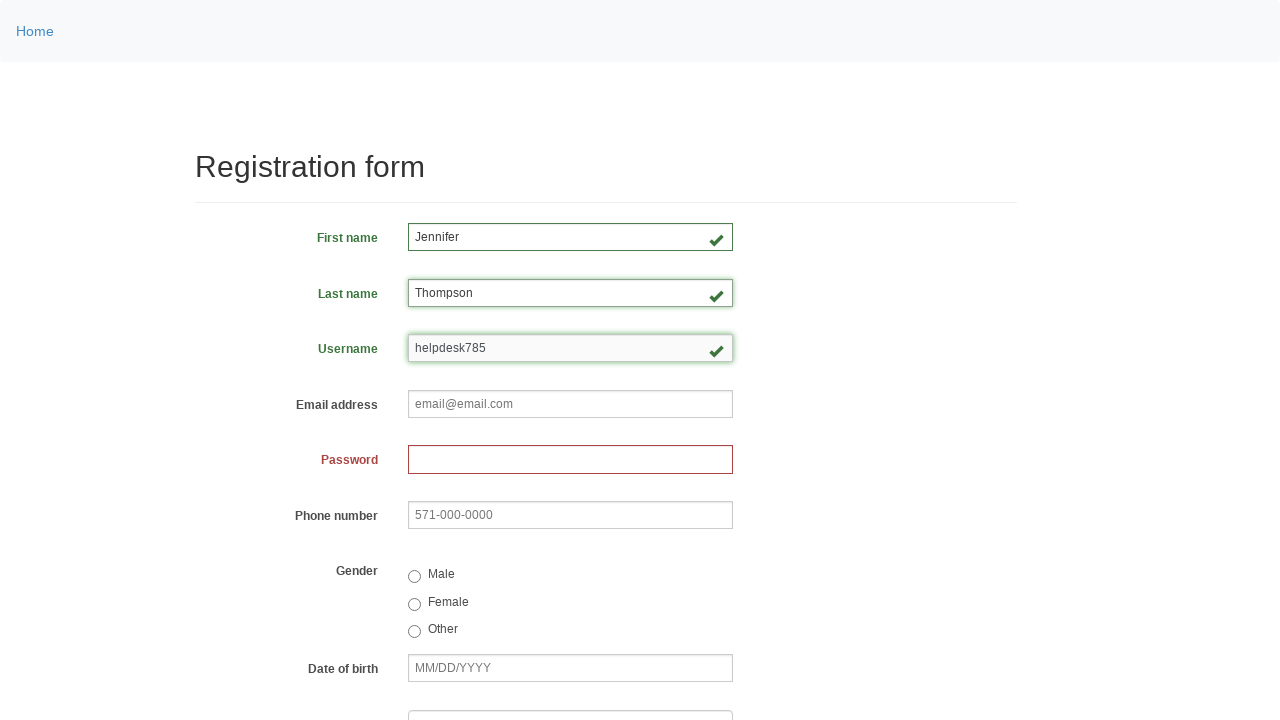

Filled email field with 'helpdesk785@hotmail.com' on input[name='email']
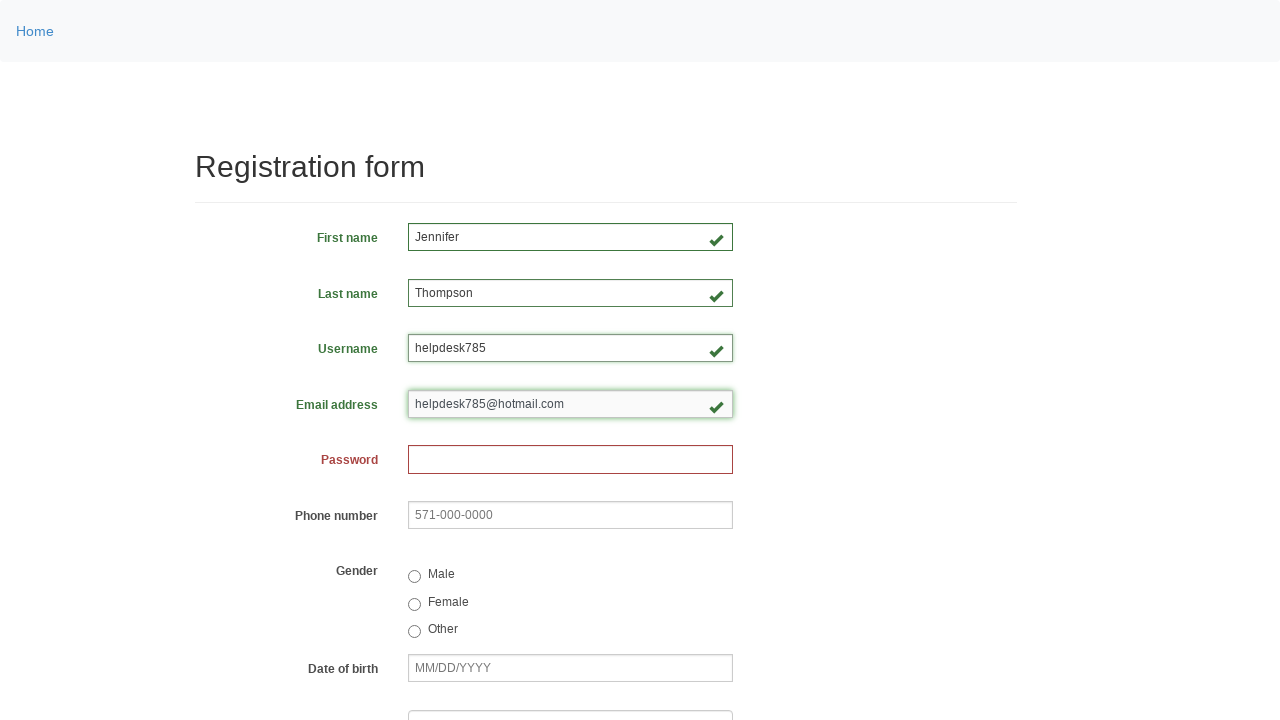

Filled password field with randomly generated 8-digit password on input[name='password']
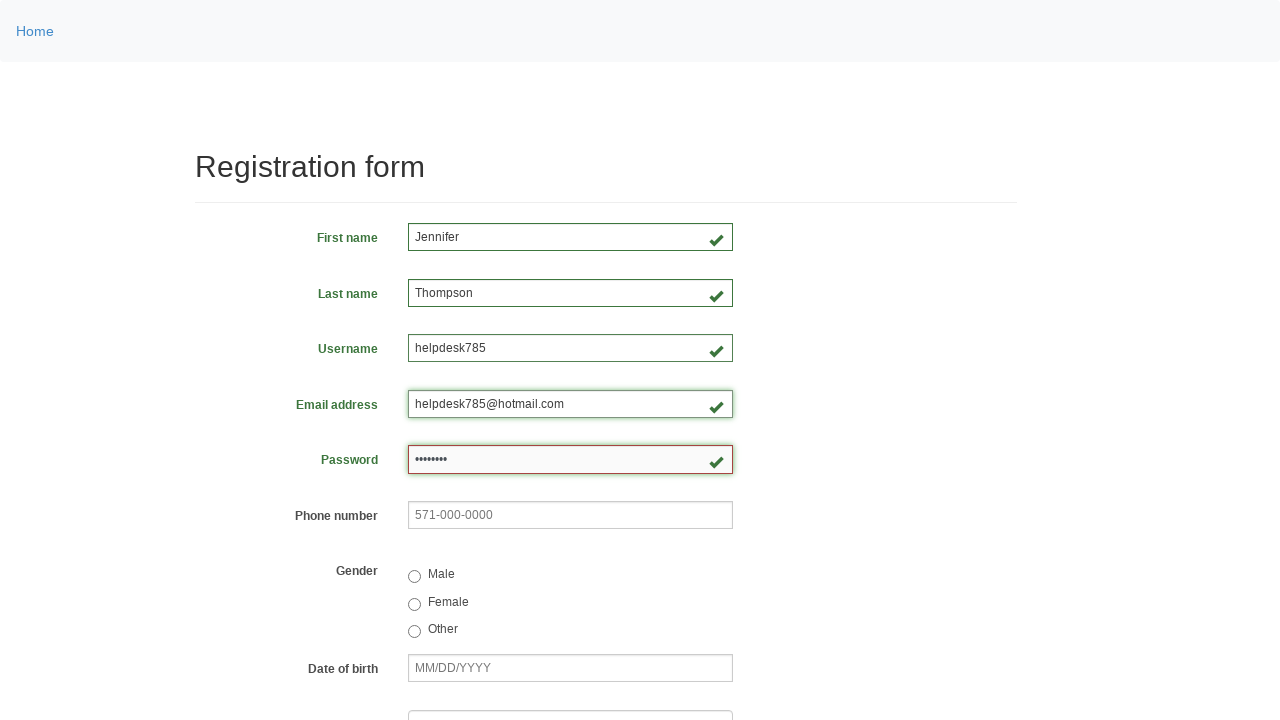

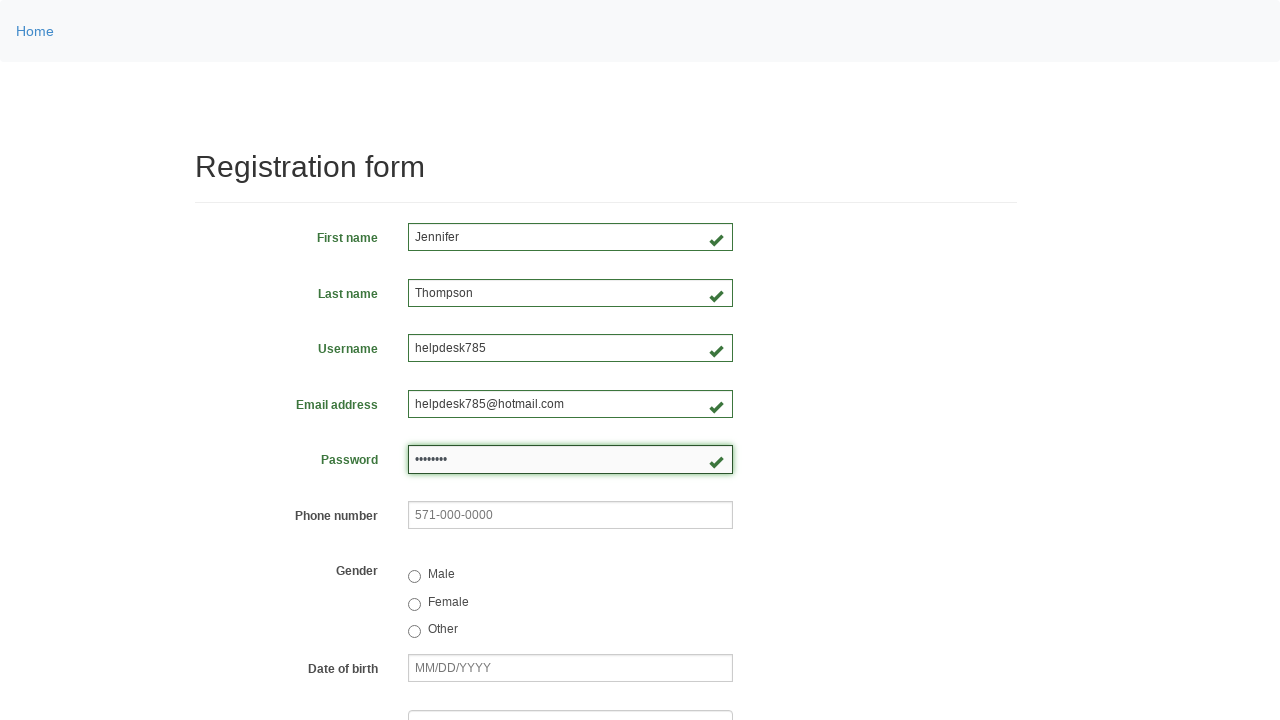